Tests that the browser back button works correctly with routing filters

Starting URL: https://demo.playwright.dev/todomvc

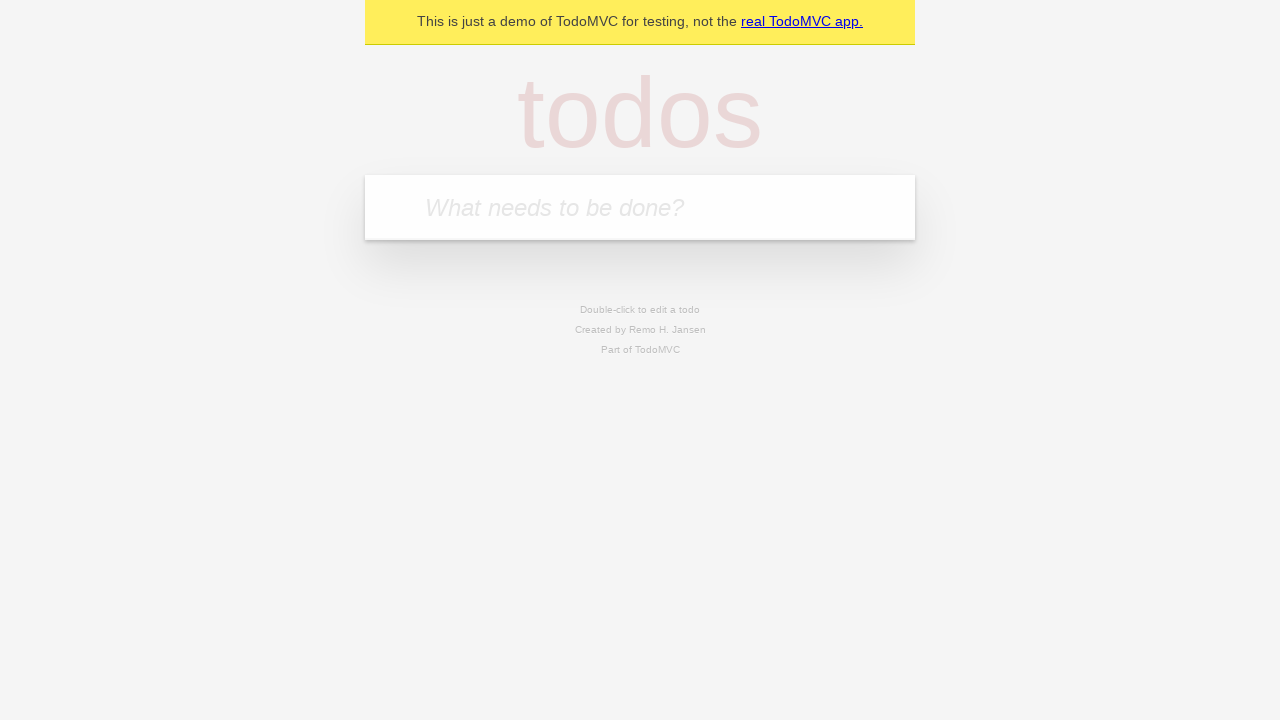

Filled todo input with 'buy some cheese' on internal:attr=[placeholder="What needs to be done?"i]
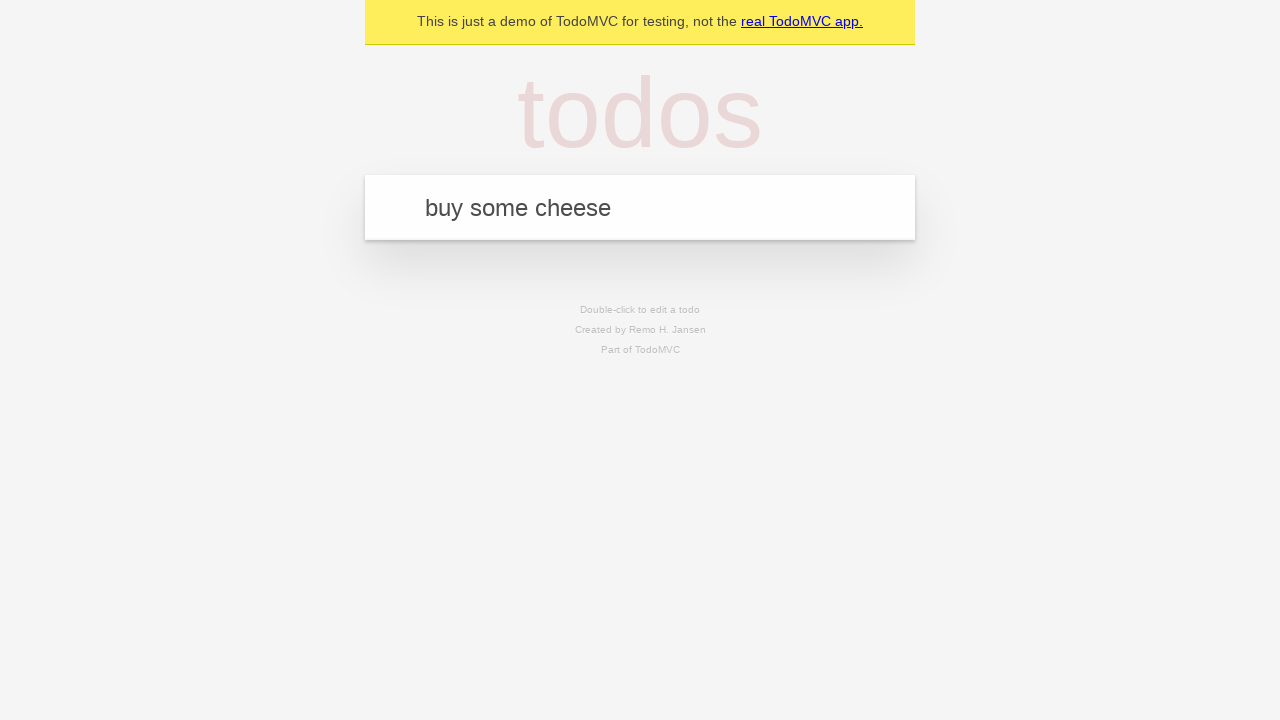

Pressed Enter to create first todo on internal:attr=[placeholder="What needs to be done?"i]
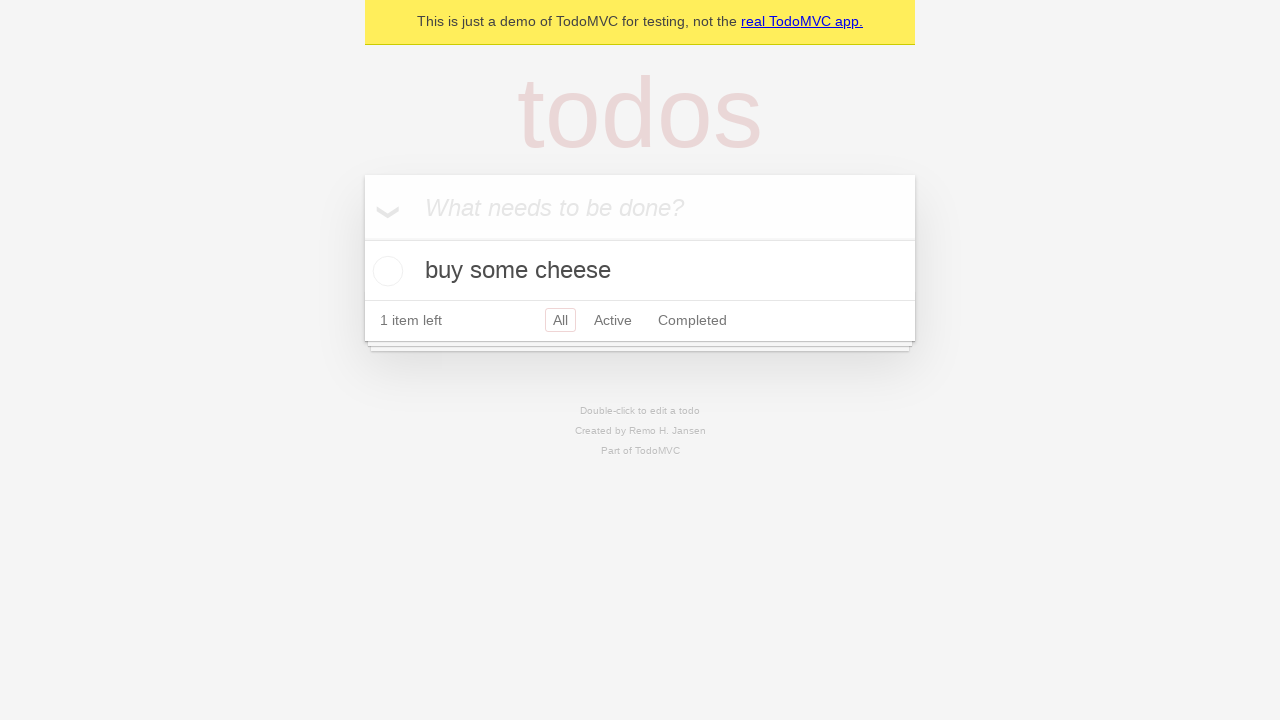

Filled todo input with 'feed the cat' on internal:attr=[placeholder="What needs to be done?"i]
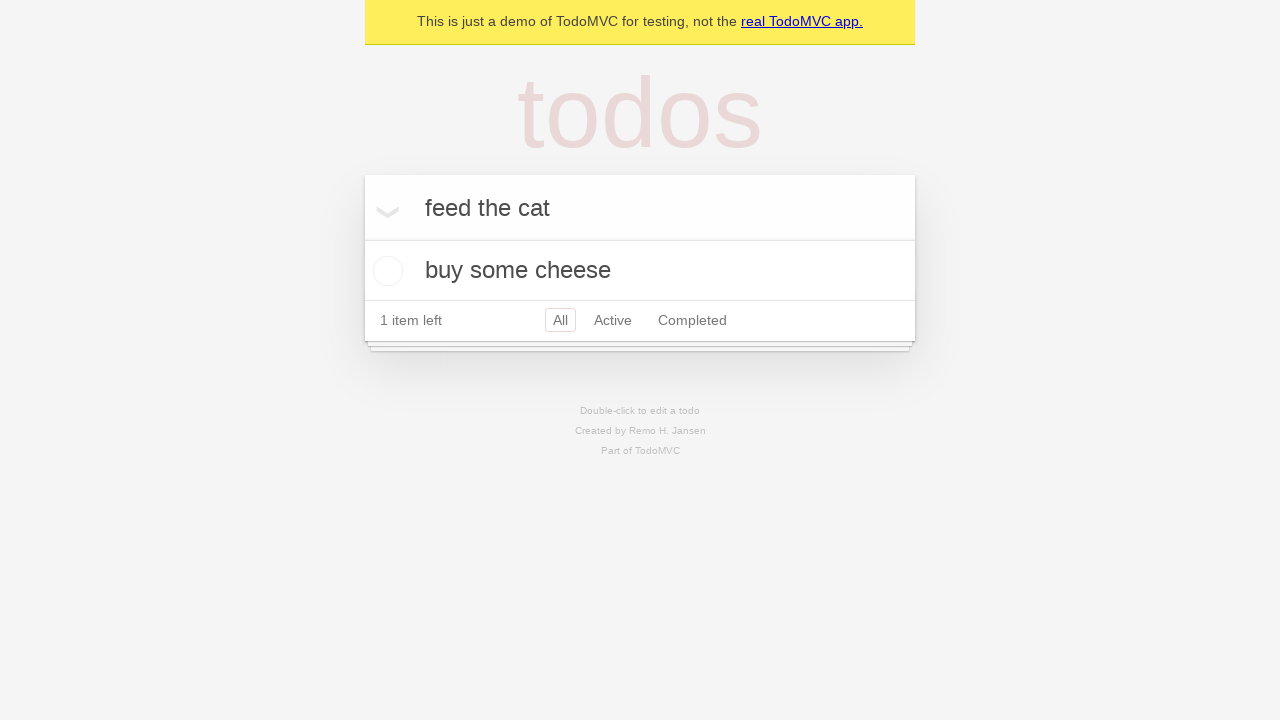

Pressed Enter to create second todo on internal:attr=[placeholder="What needs to be done?"i]
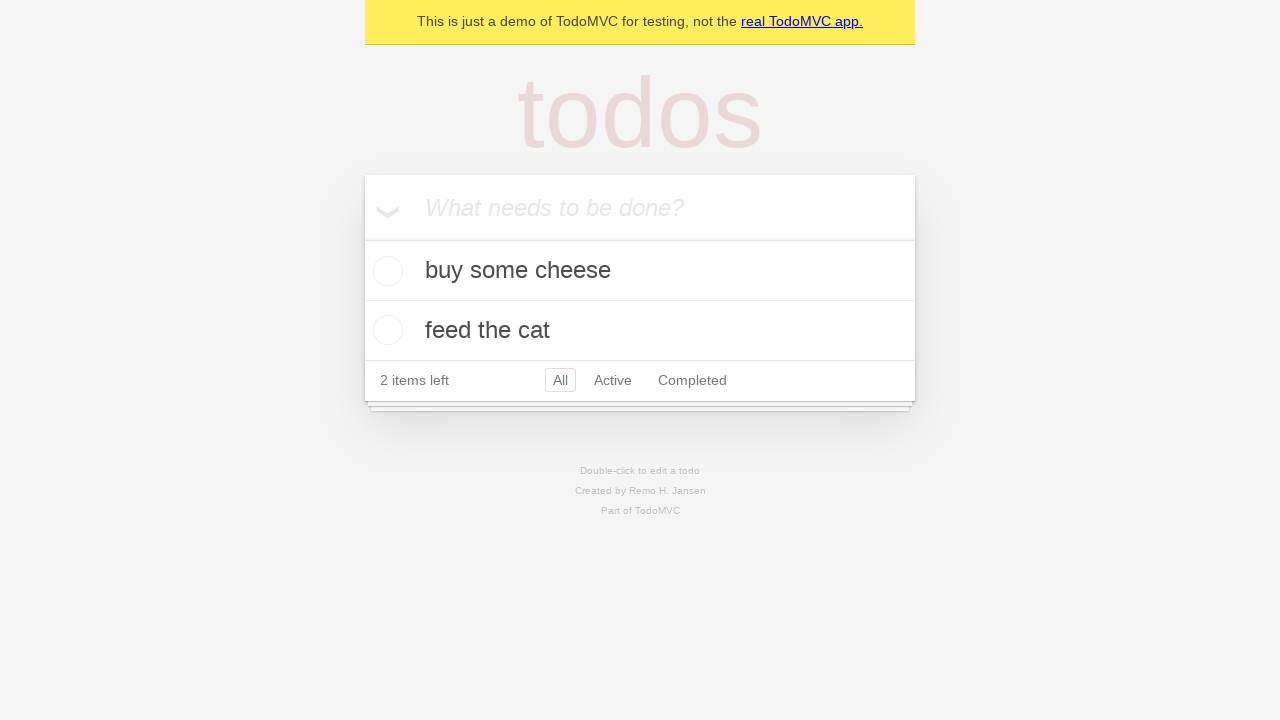

Filled todo input with 'book a doctors appointment' on internal:attr=[placeholder="What needs to be done?"i]
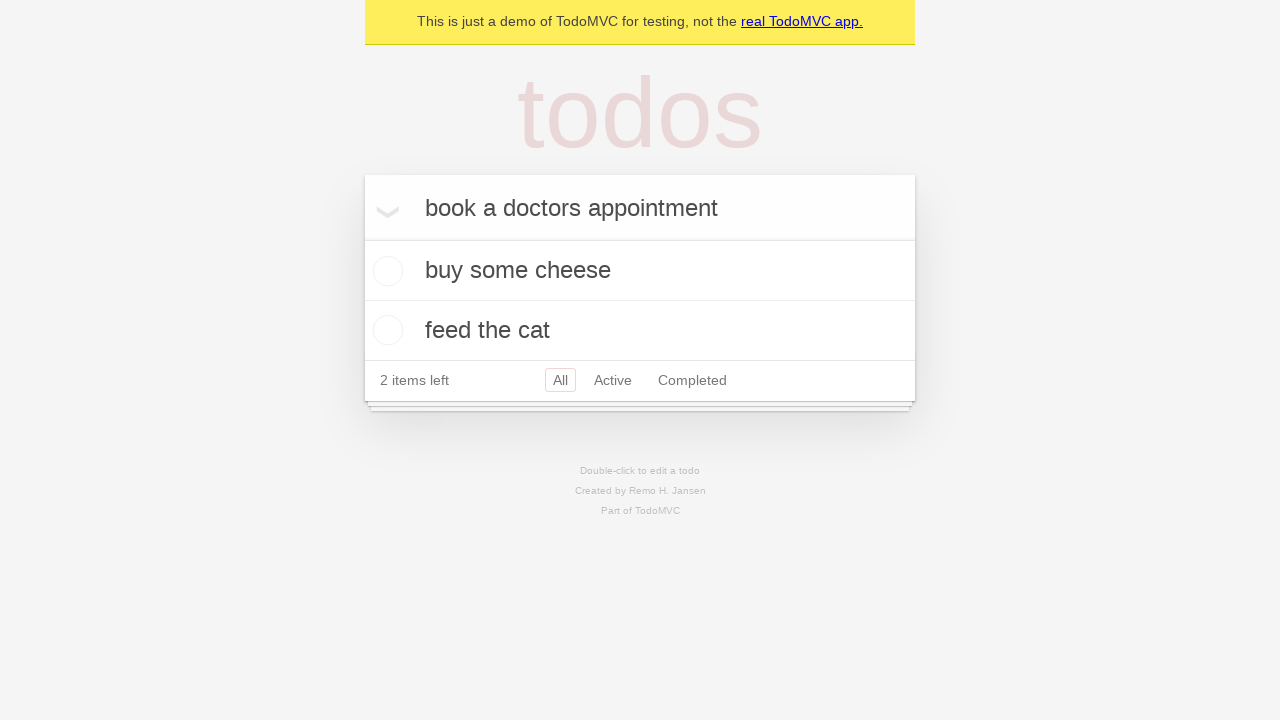

Pressed Enter to create third todo on internal:attr=[placeholder="What needs to be done?"i]
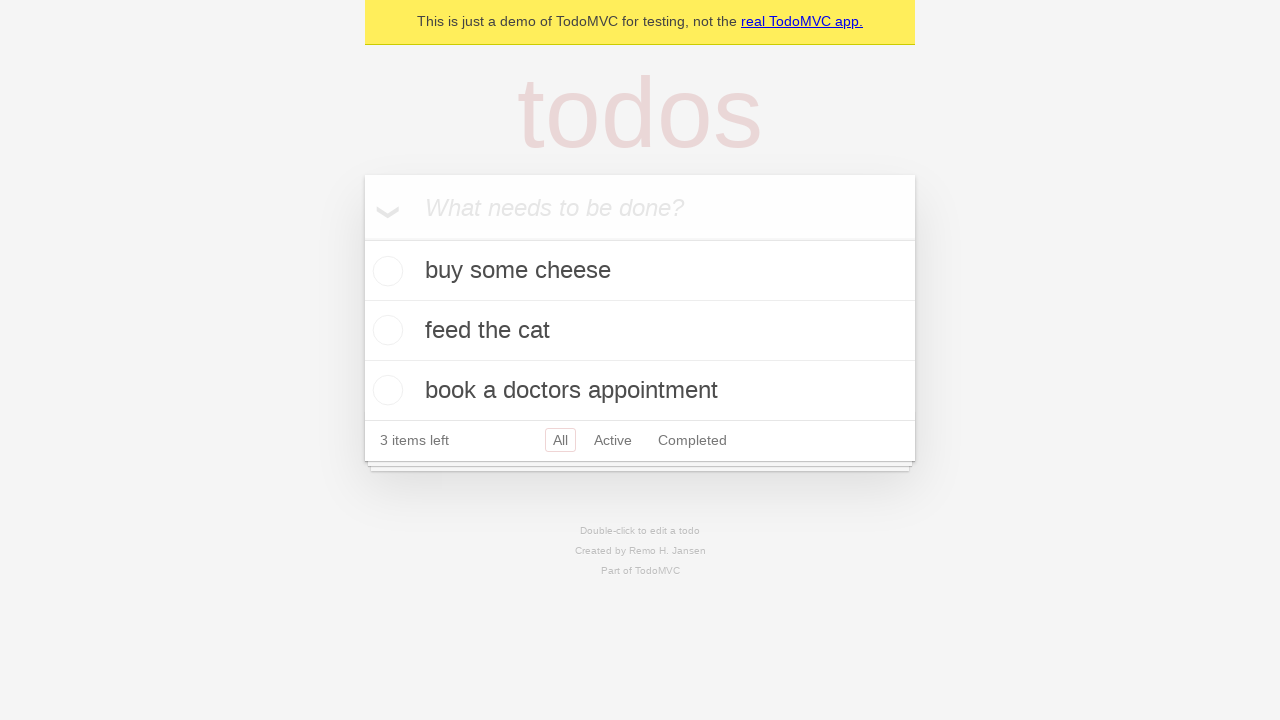

Waited for all three todos to be created and visible
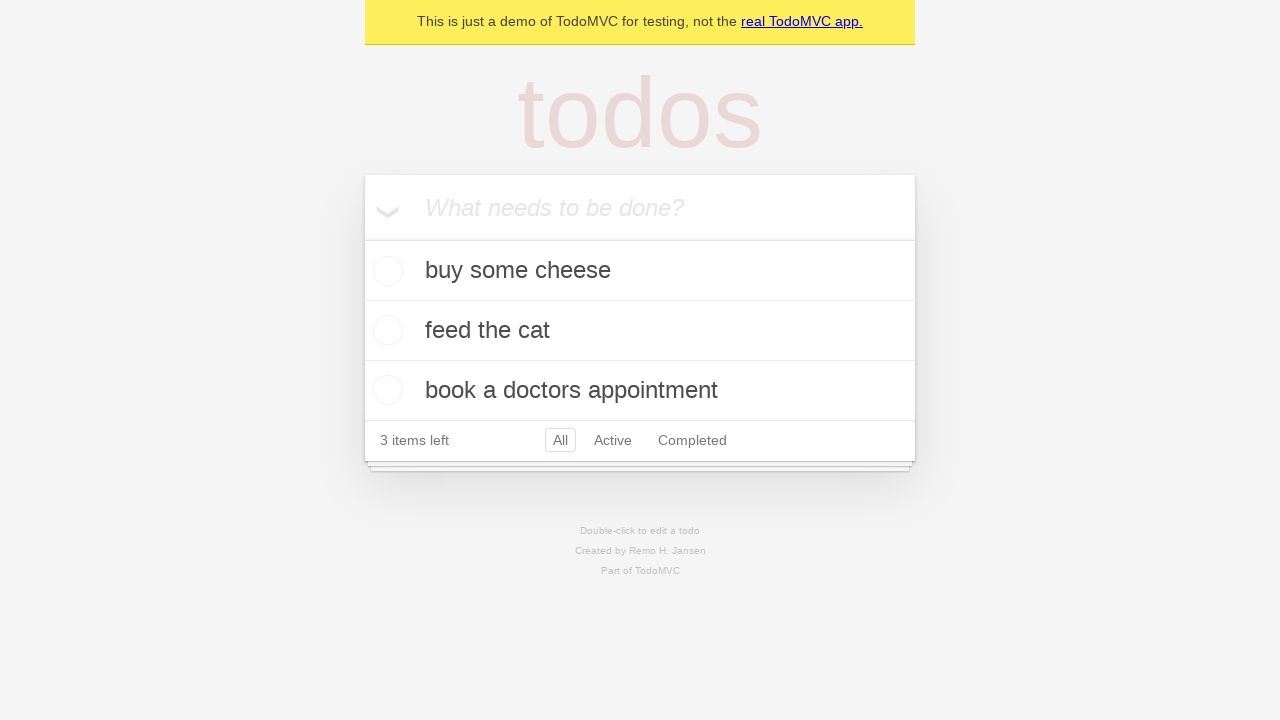

Checked the second todo item checkbox at (385, 330) on internal:testid=[data-testid="todo-item"s] >> nth=1 >> internal:role=checkbox
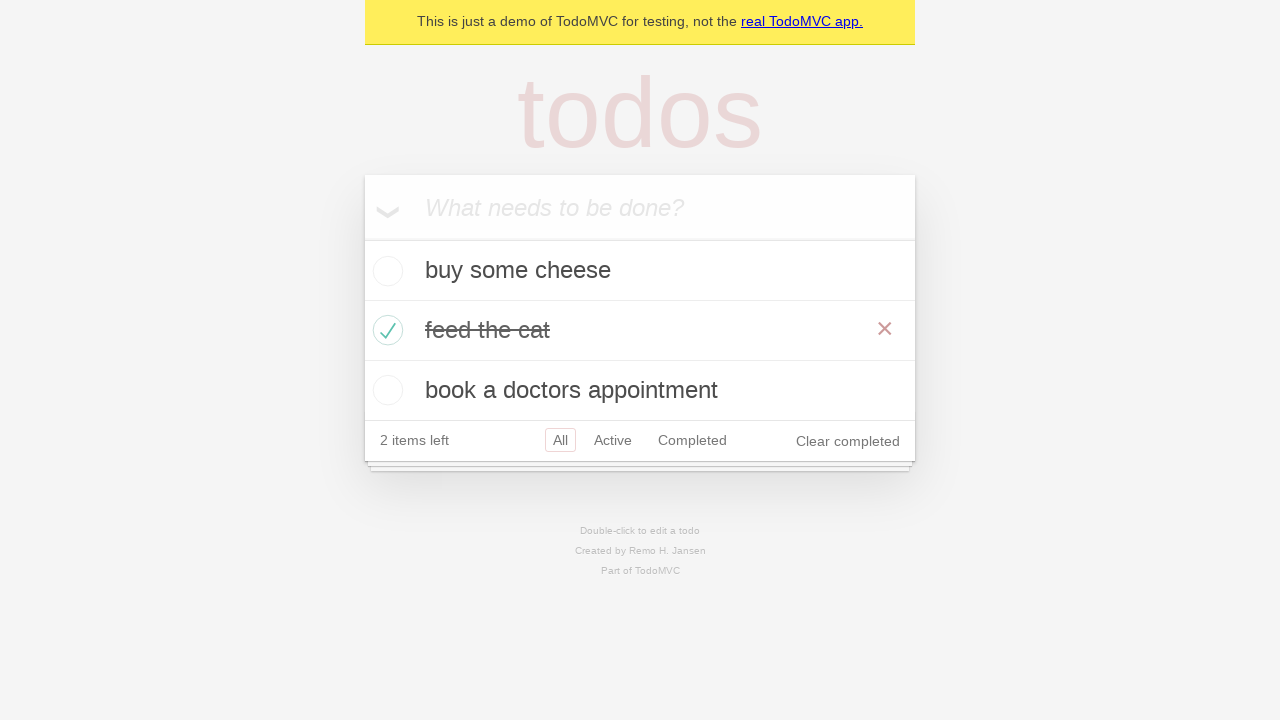

Clicked 'All' filter link at (560, 440) on internal:role=link[name="All"i]
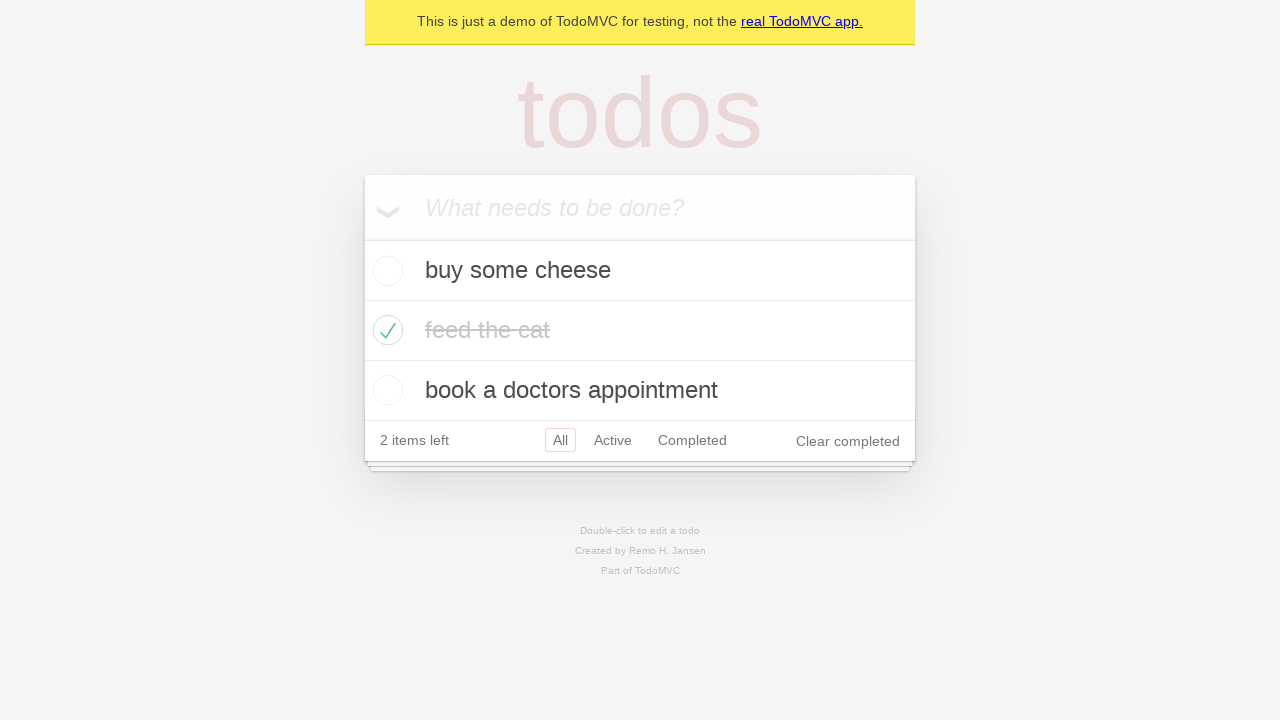

Clicked 'Active' filter link at (613, 440) on internal:role=link[name="Active"i]
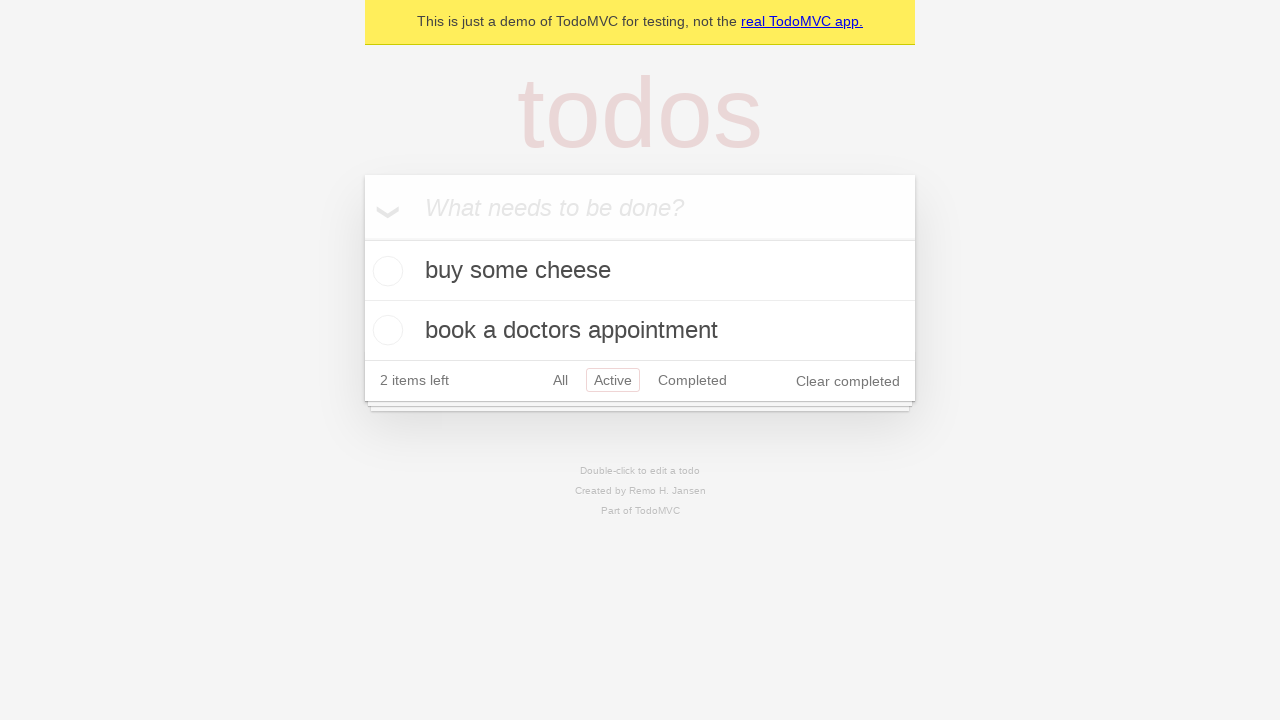

Clicked 'Completed' filter link at (692, 380) on internal:role=link[name="Completed"i]
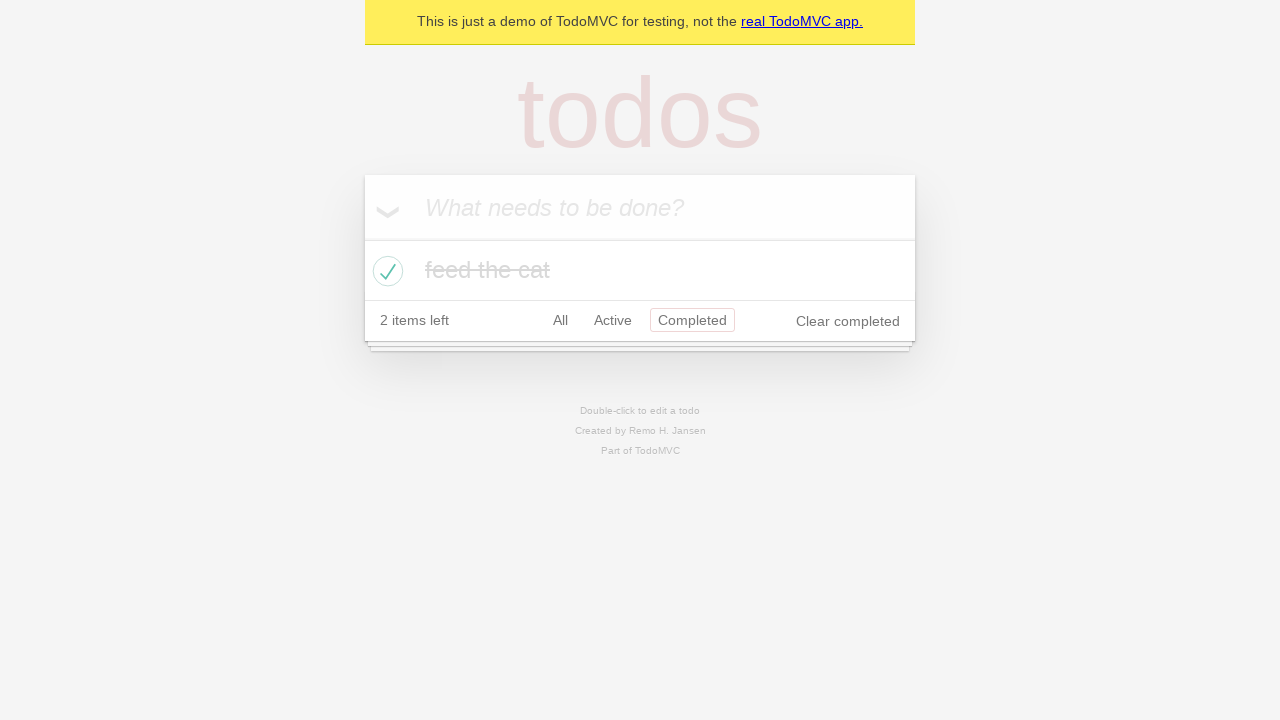

Navigated back using browser back button from Completed filter
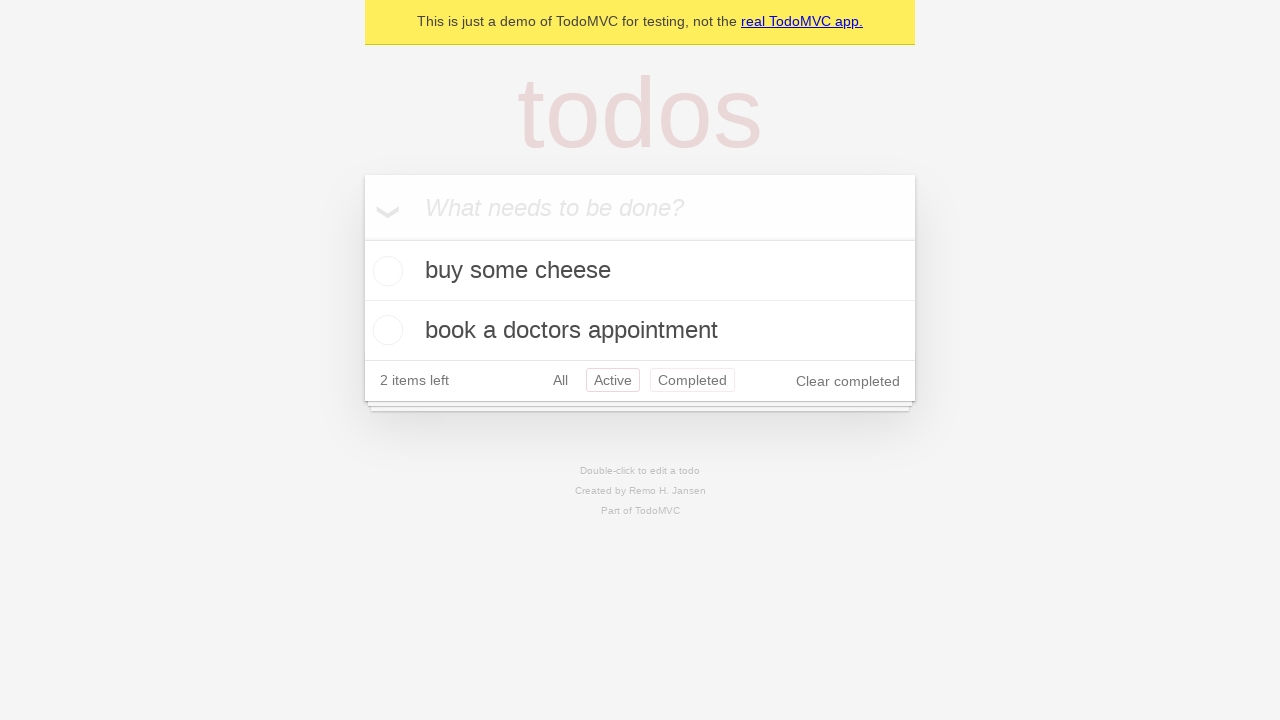

Navigated back using browser back button from Active filter
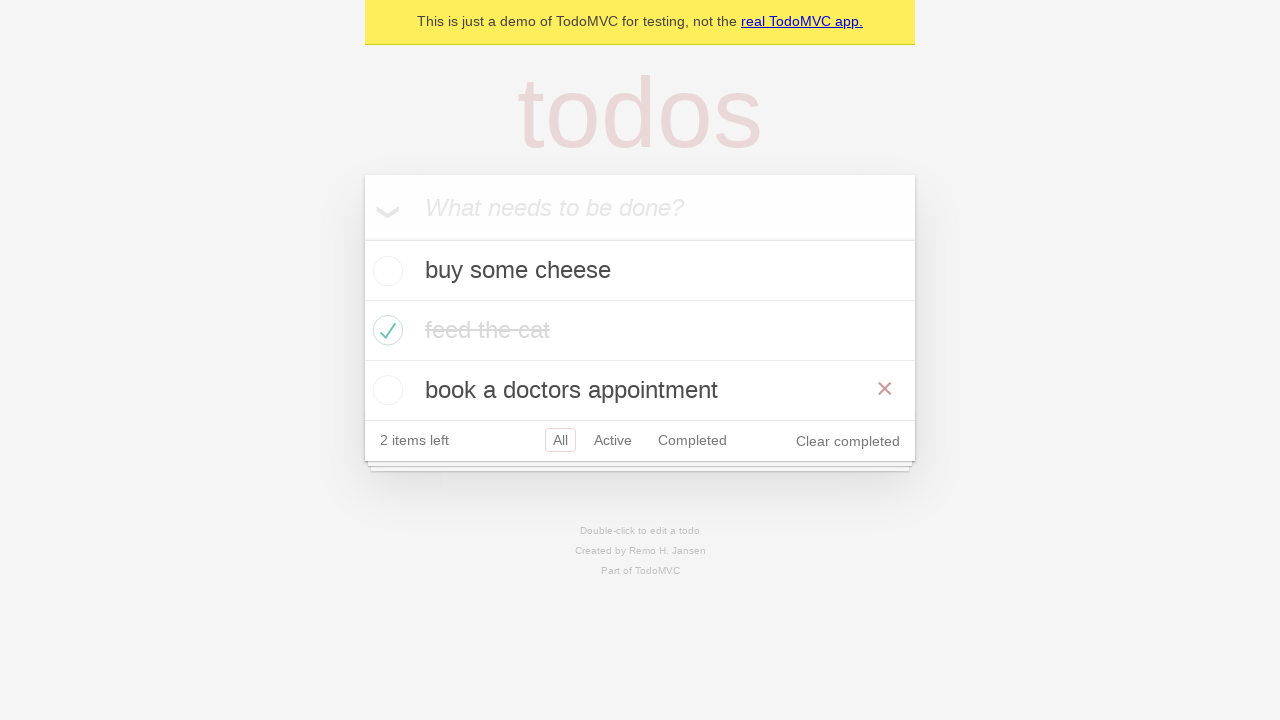

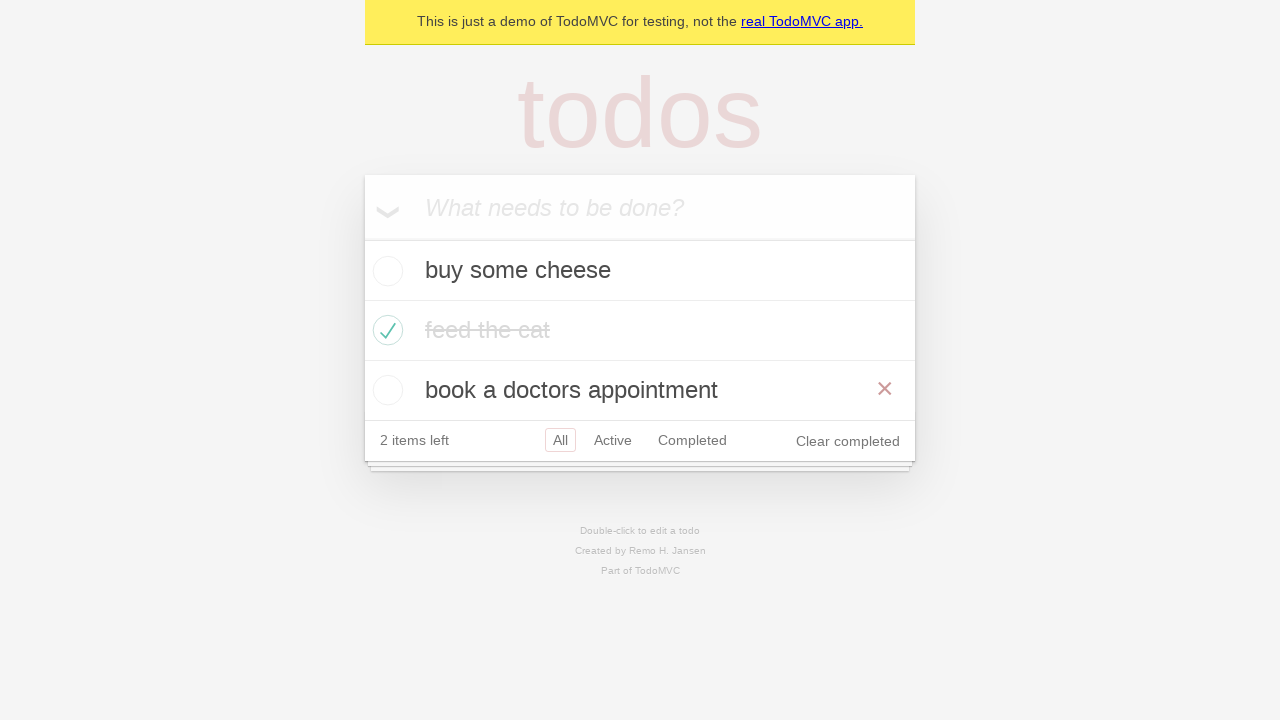